Tests the job category filter functionality on Internshala by selecting a category dropdown, typing a search term "android", and selecting from the autocomplete results.

Starting URL: https://internshala.com/jobs

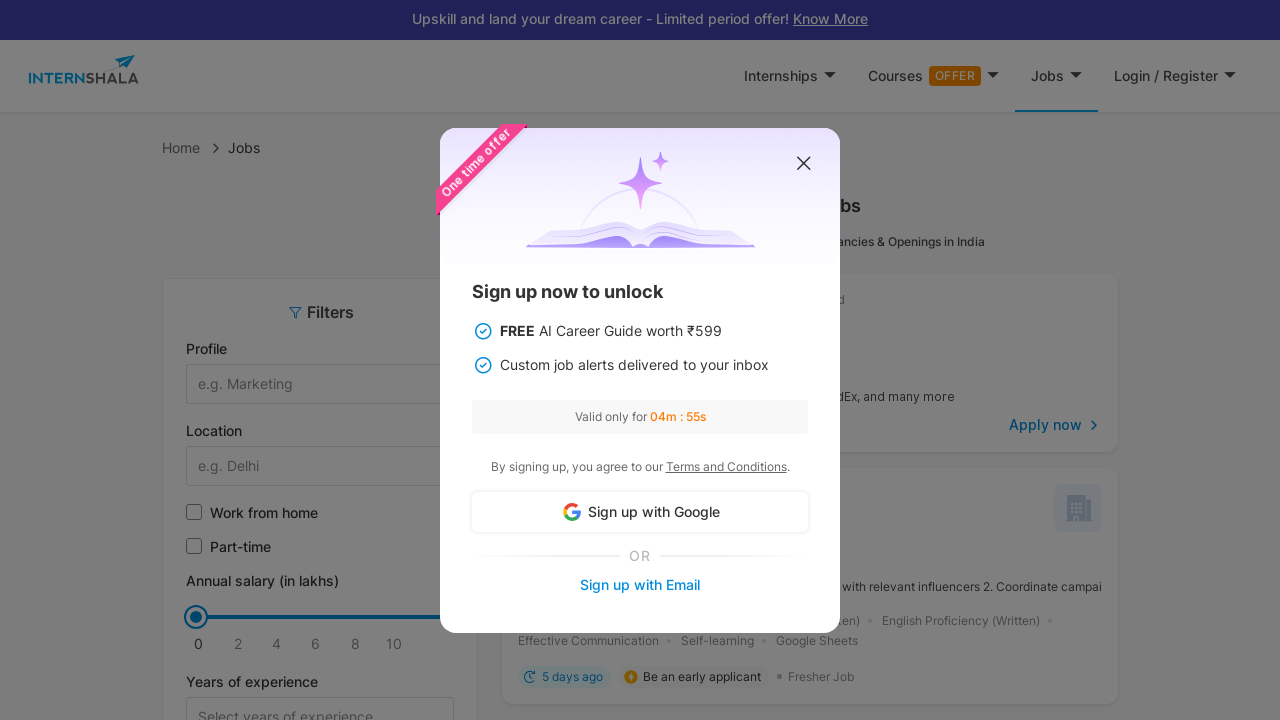

Waited for page to load (networkidle)
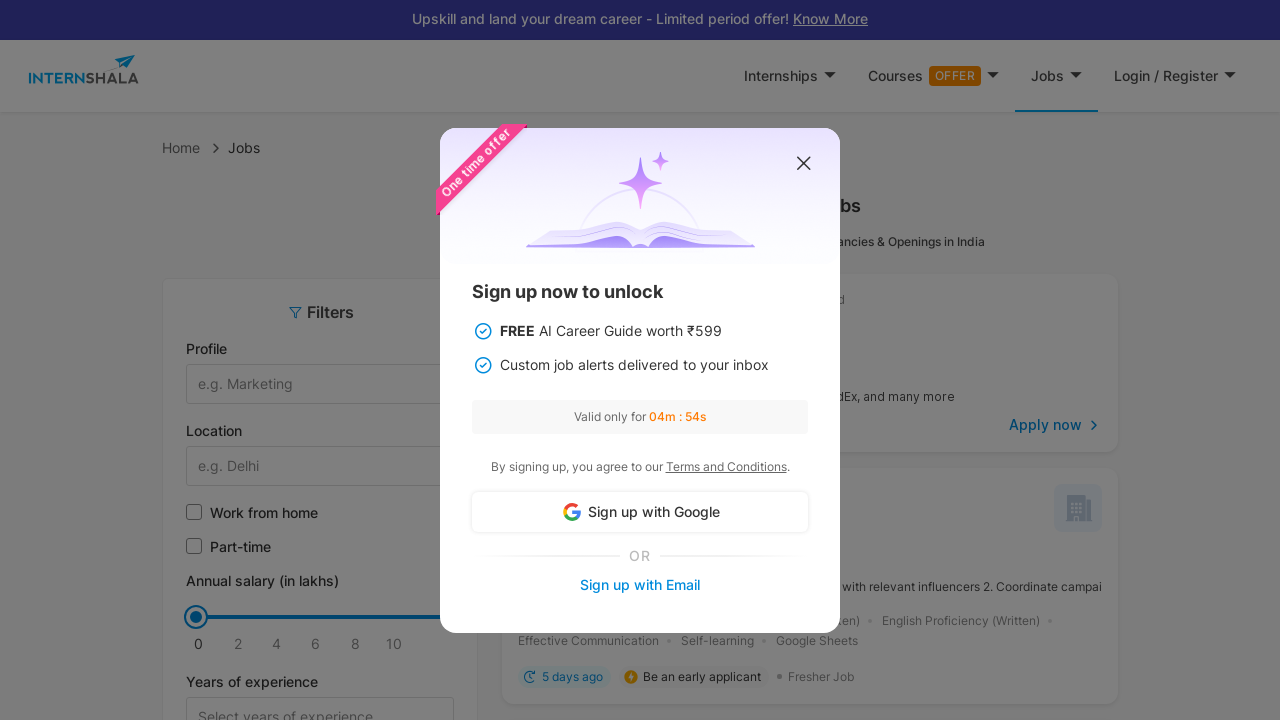

Closed popup at (804, 164) on #close_popup
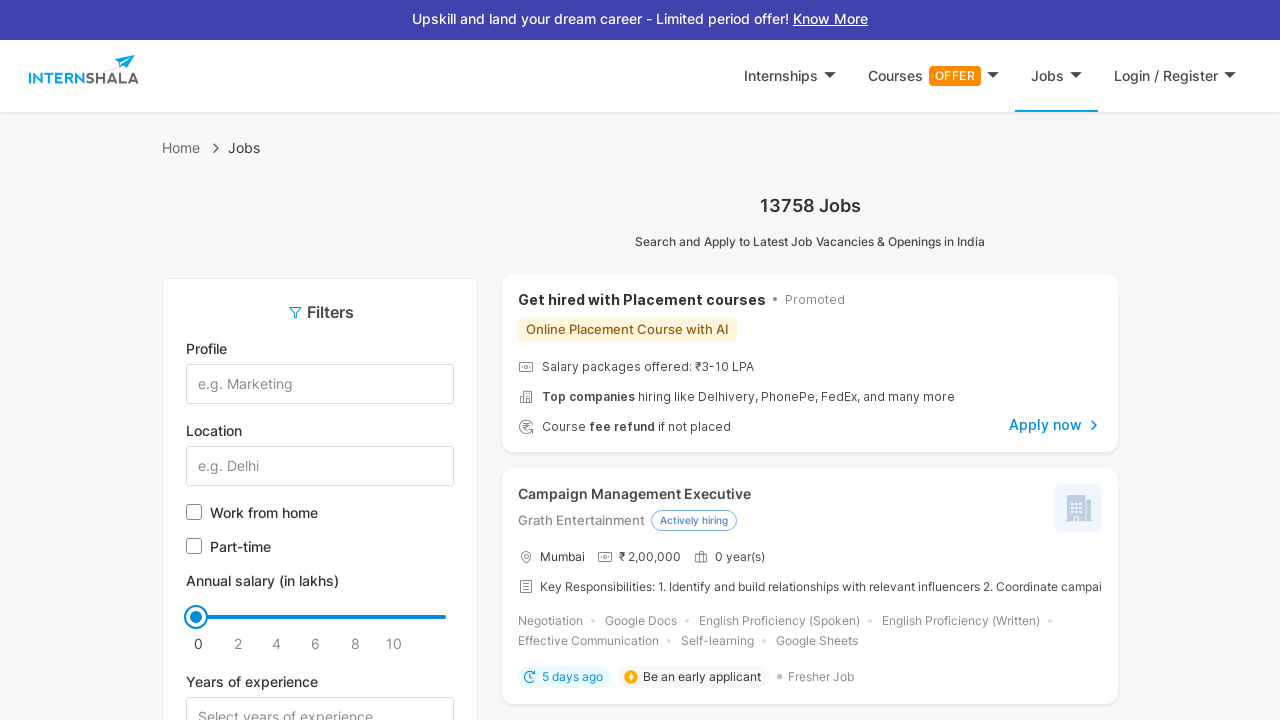

Clicked on the category dropdown to open it at (320, 384) on #select_category_chosen
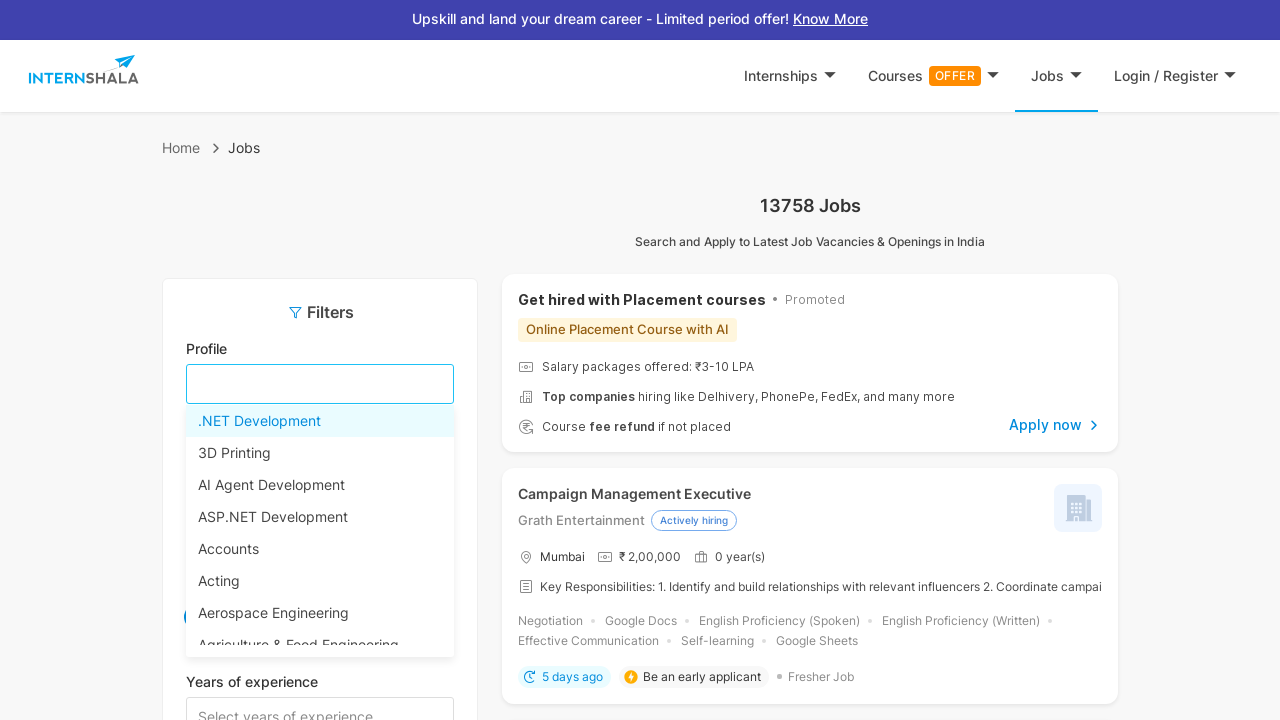

Typed 'android' in the dropdown search field on input.chosen-search-input
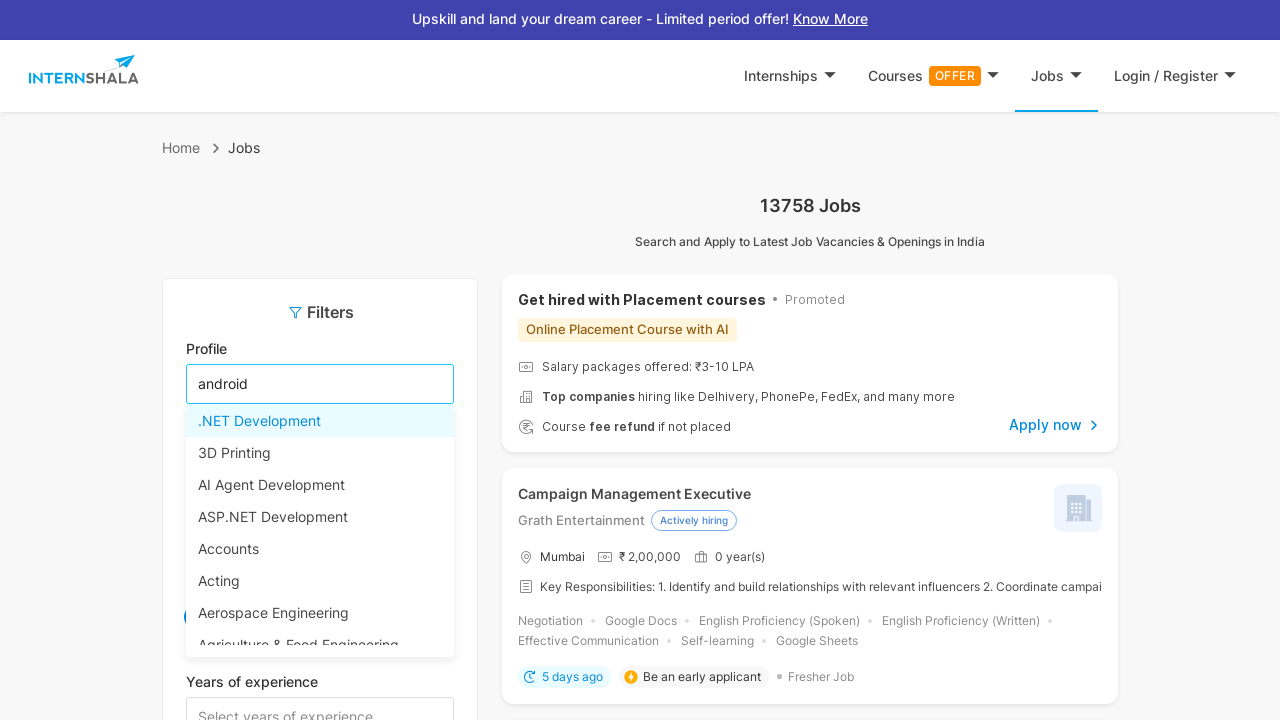

Waited for autocomplete search results to appear
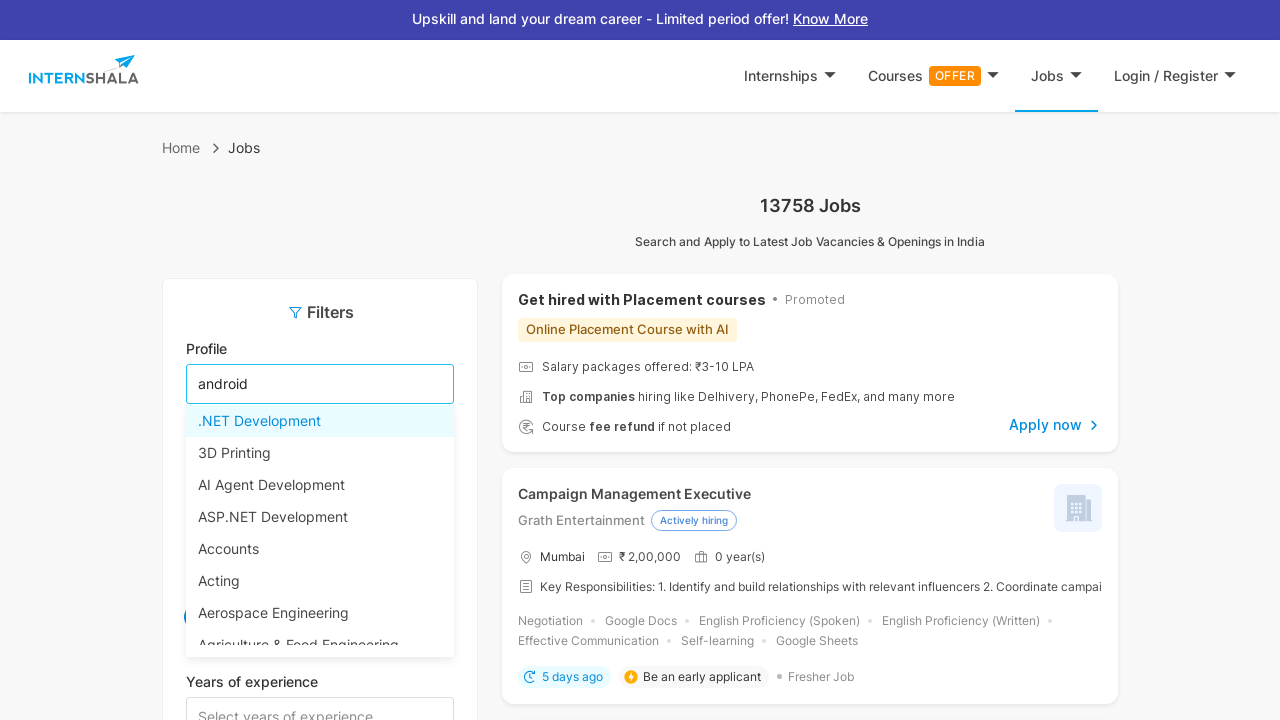

Selected 'android' from autocomplete results at (320, 421) on .active-result
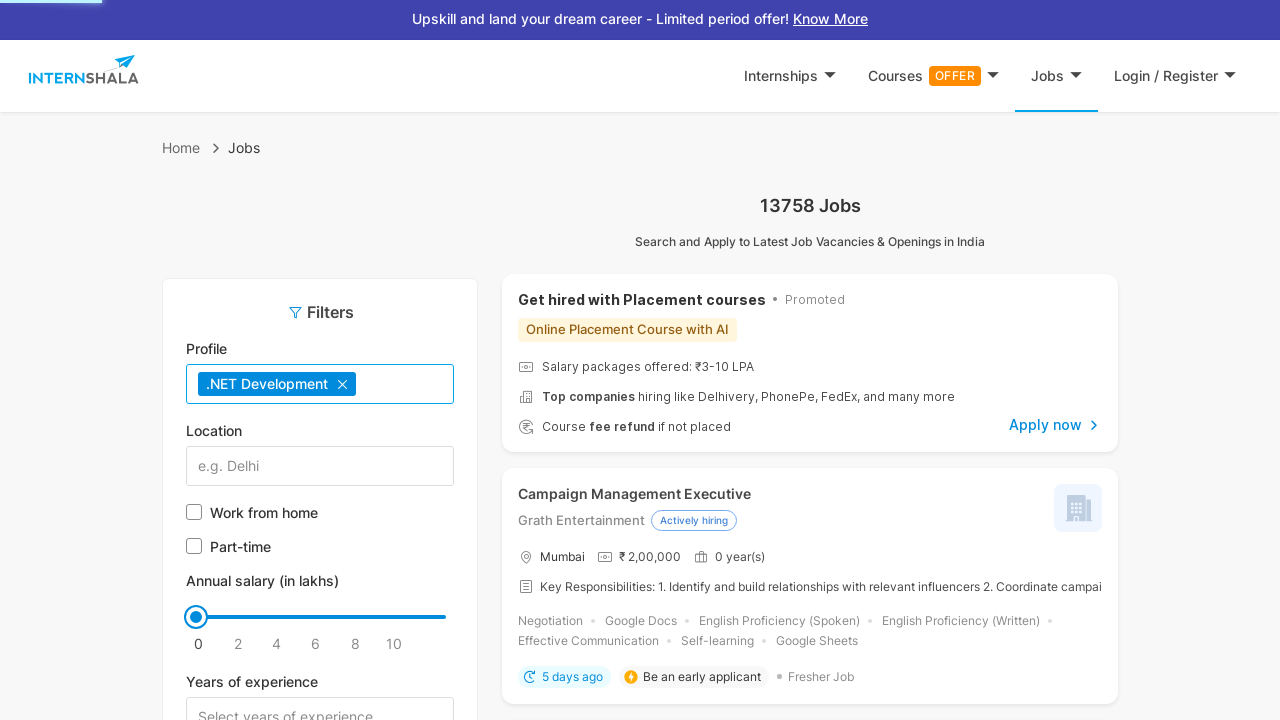

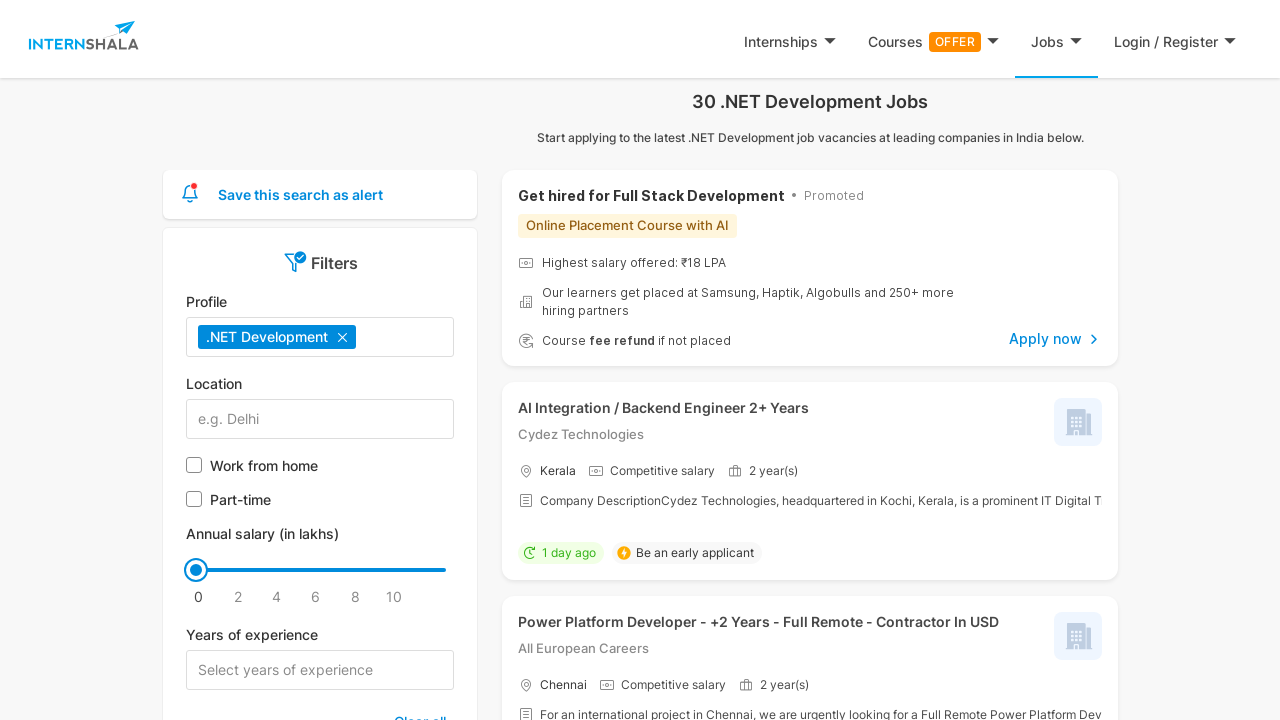